Tests Google Translate's instant translation feature by disabling it and verifying that entering text does not automatically produce a translation result.

Starting URL: https://translate.google.com

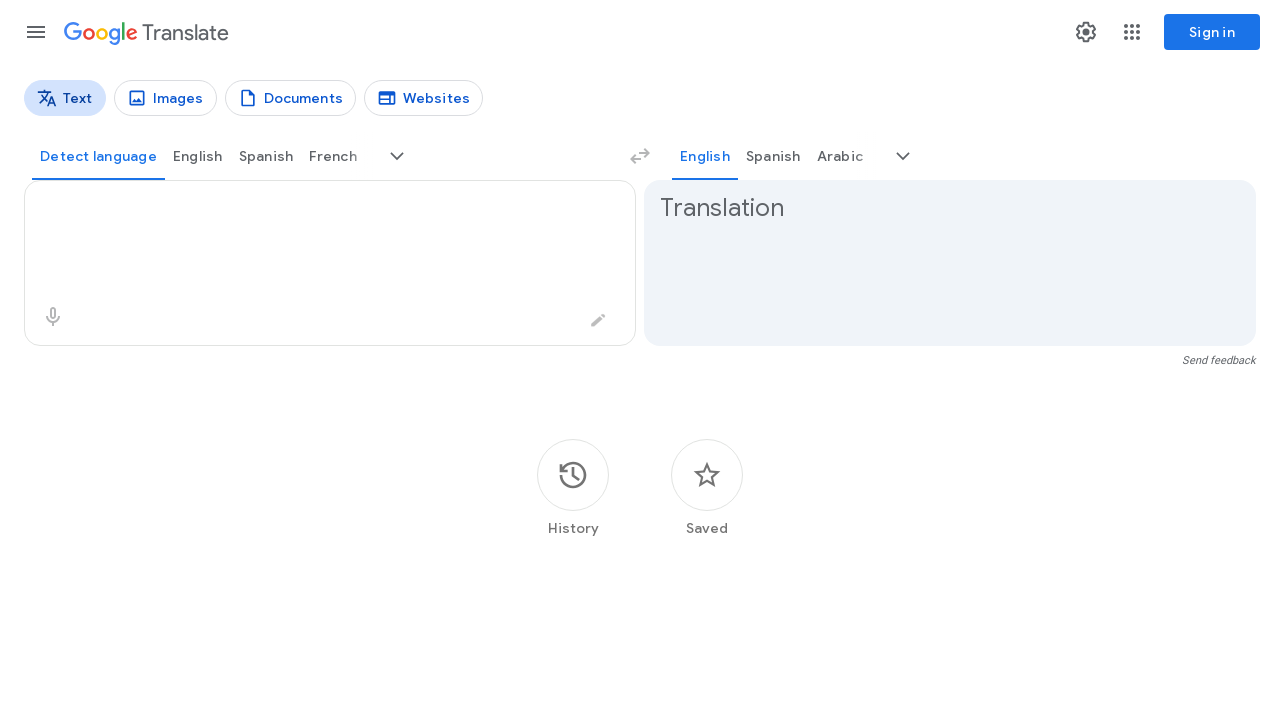

Waited for source text area to load on Google Translate page
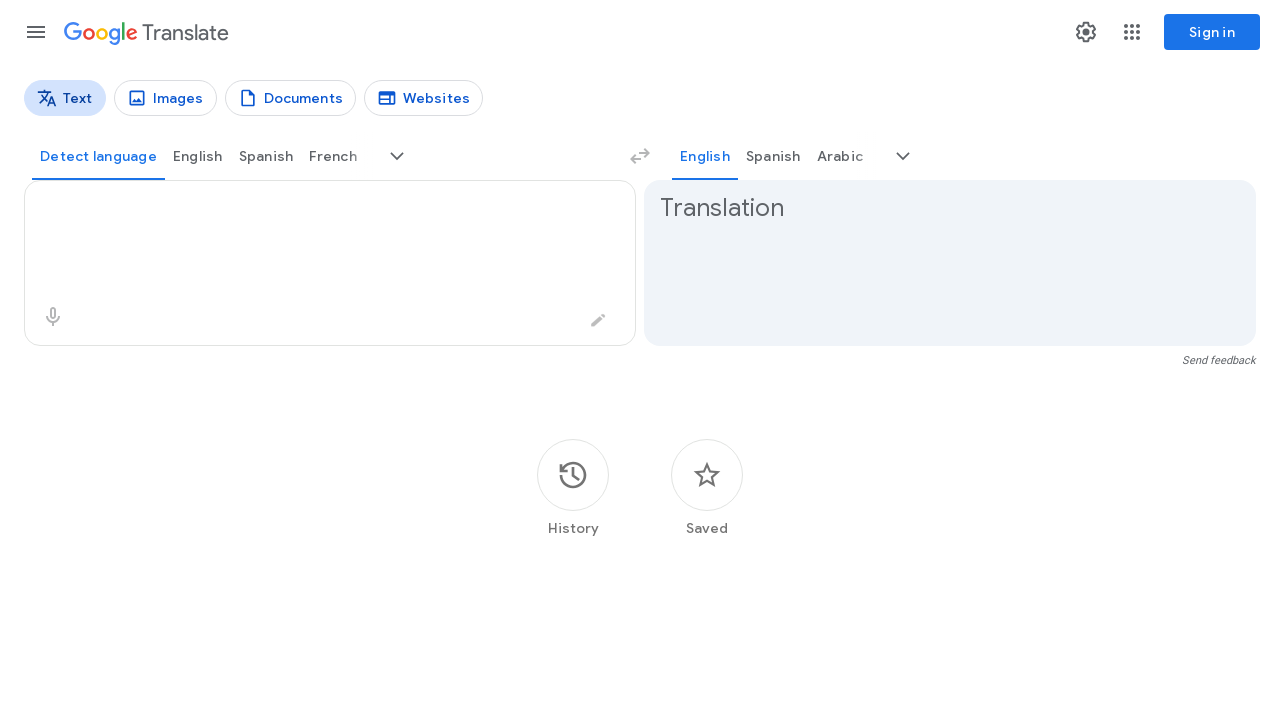

Located settings/more options button
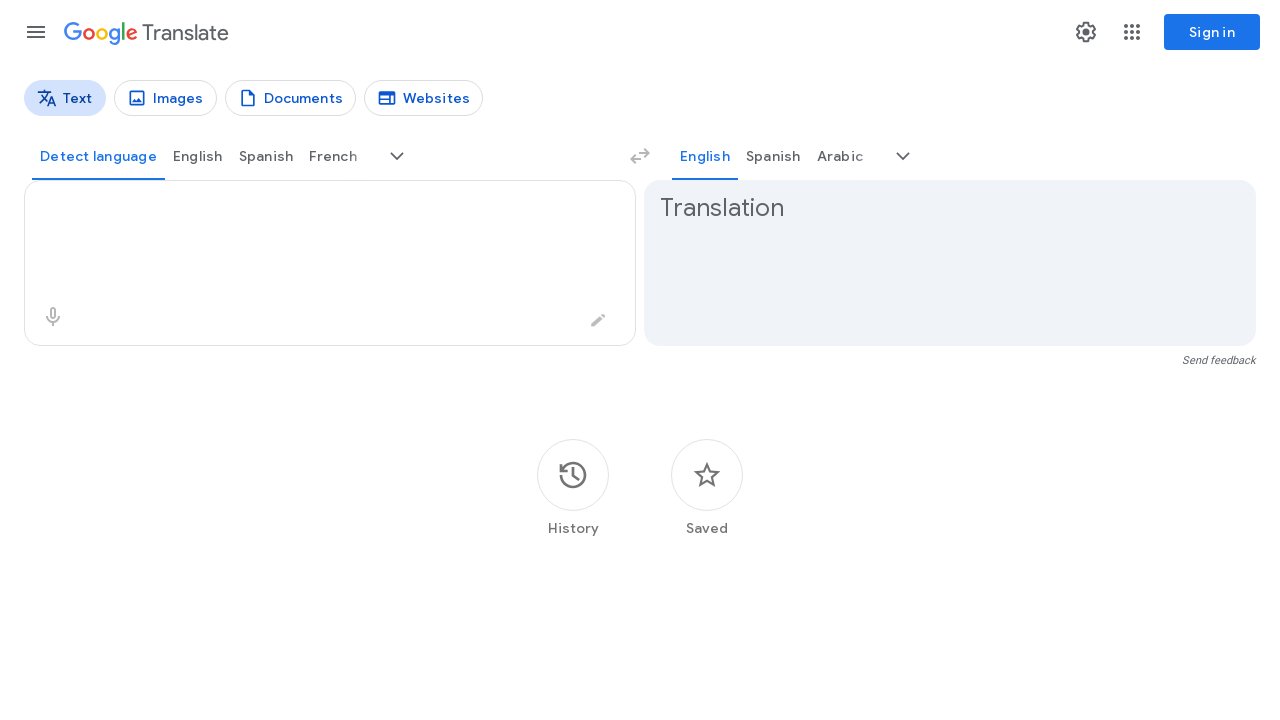

Entered 'test' in source text area on textarea[aria-label='Source text']
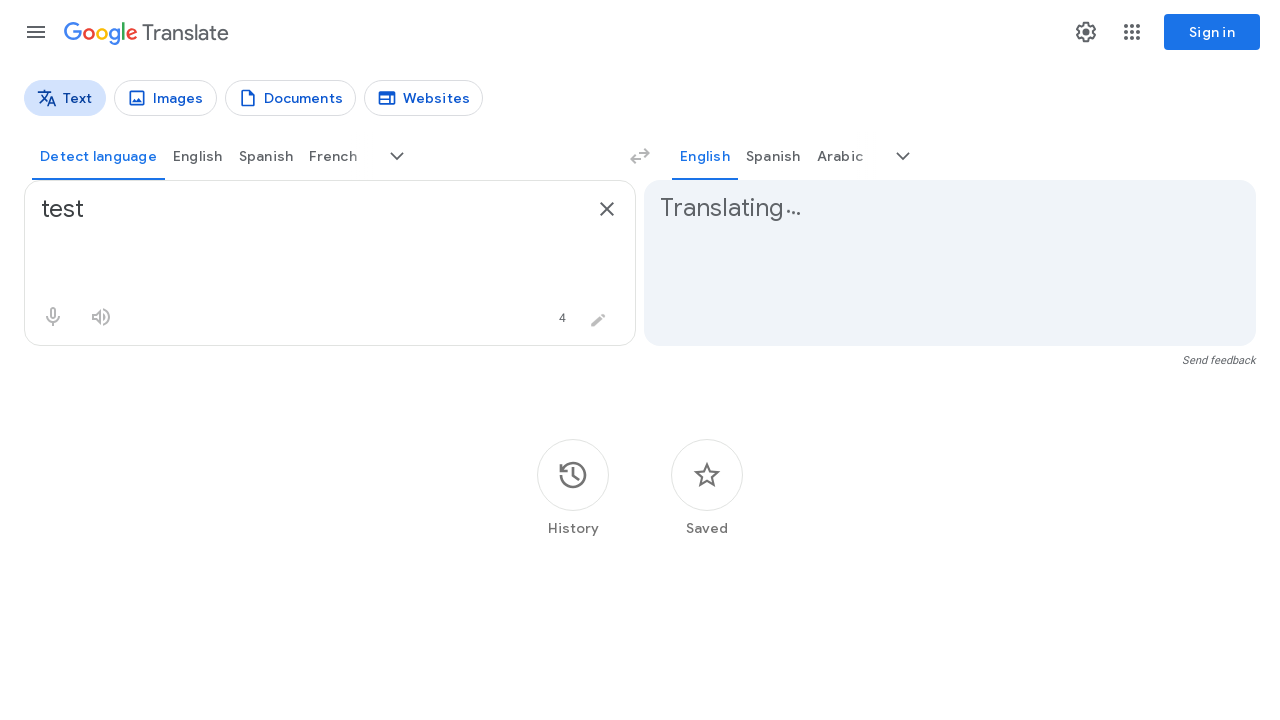

Waited for potential instant translation to occur
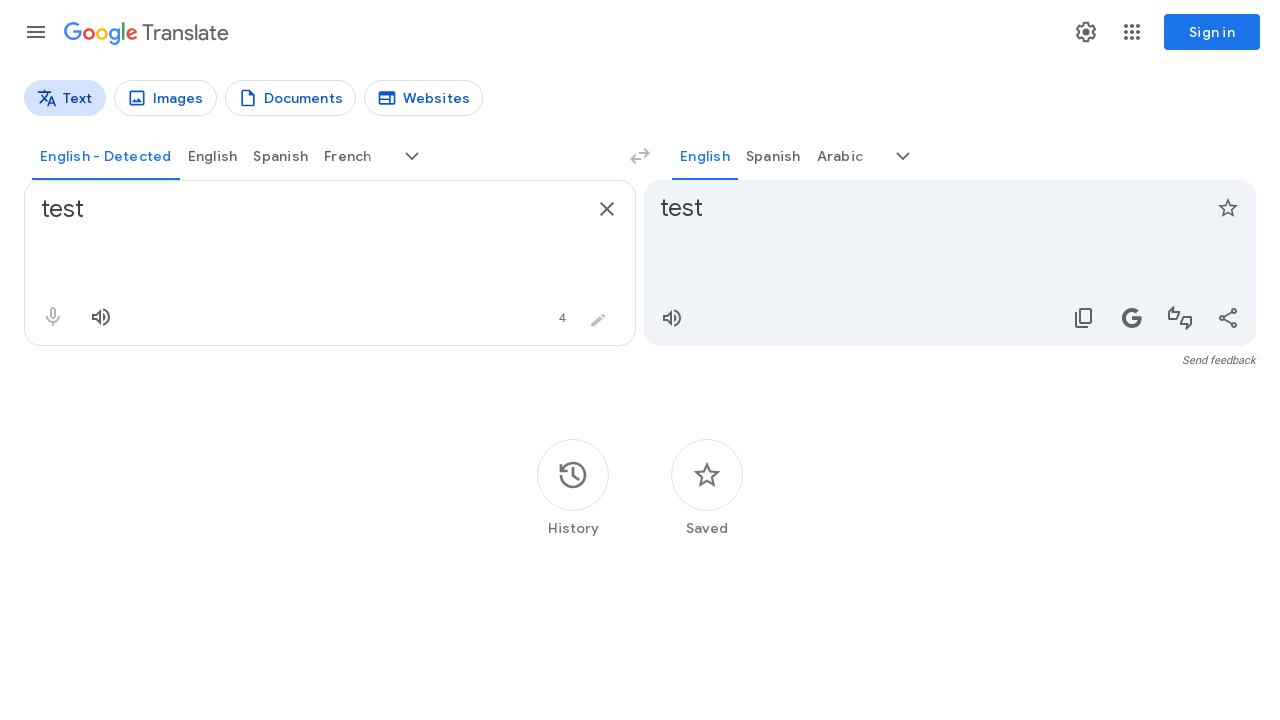

Verified source text area is still present after waiting for translation
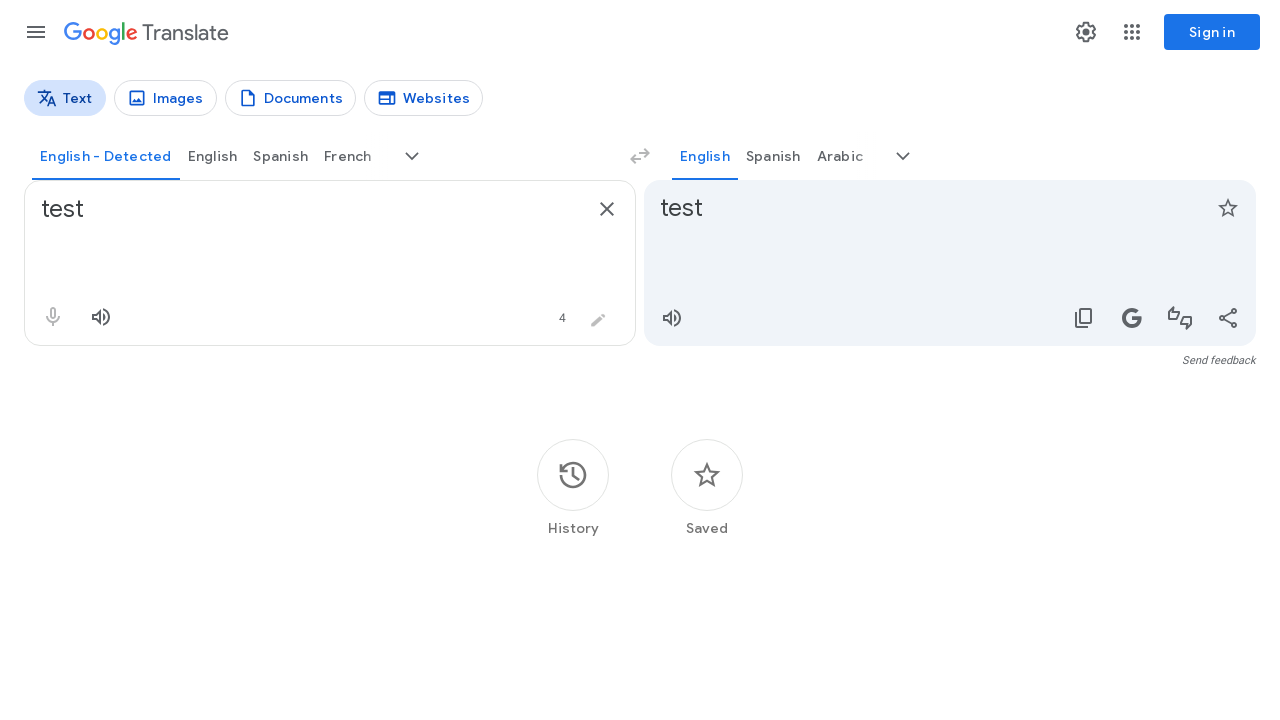

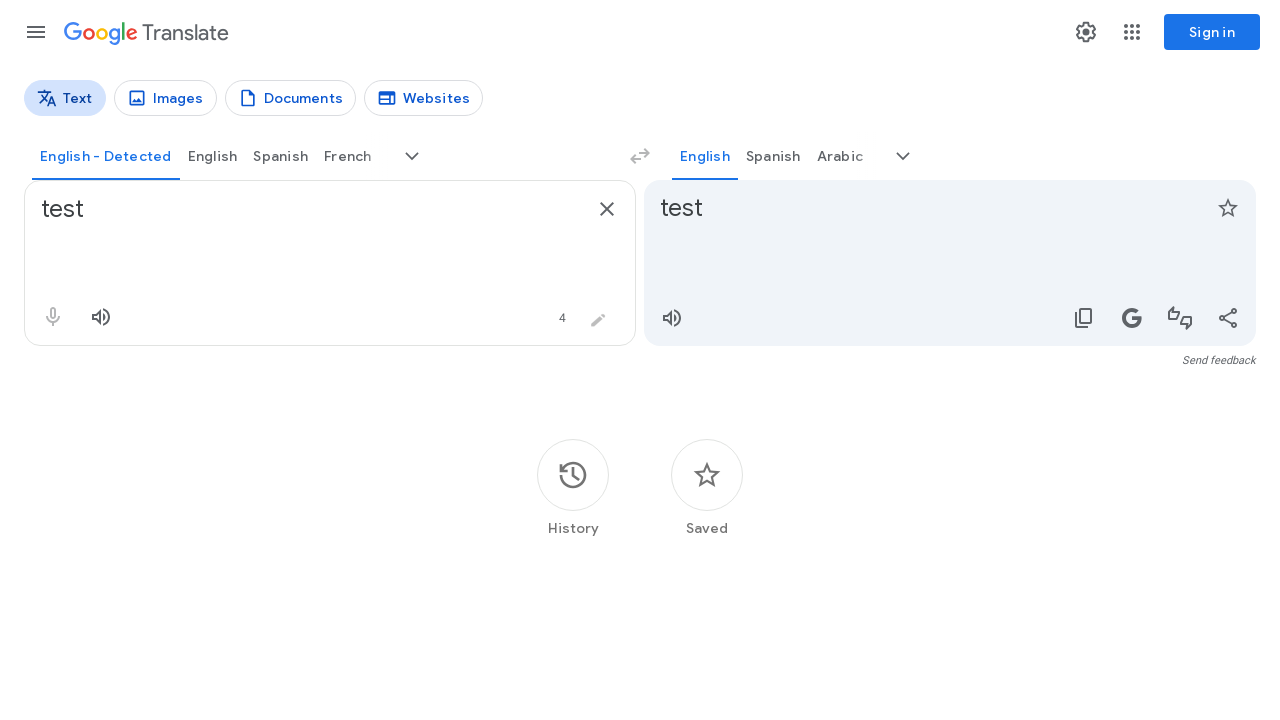